Clicks Demo, toggles the Show original setting on, then resets all settings and verifies it returns to unchecked

Starting URL: https://demo.playwright.dev/svgomg

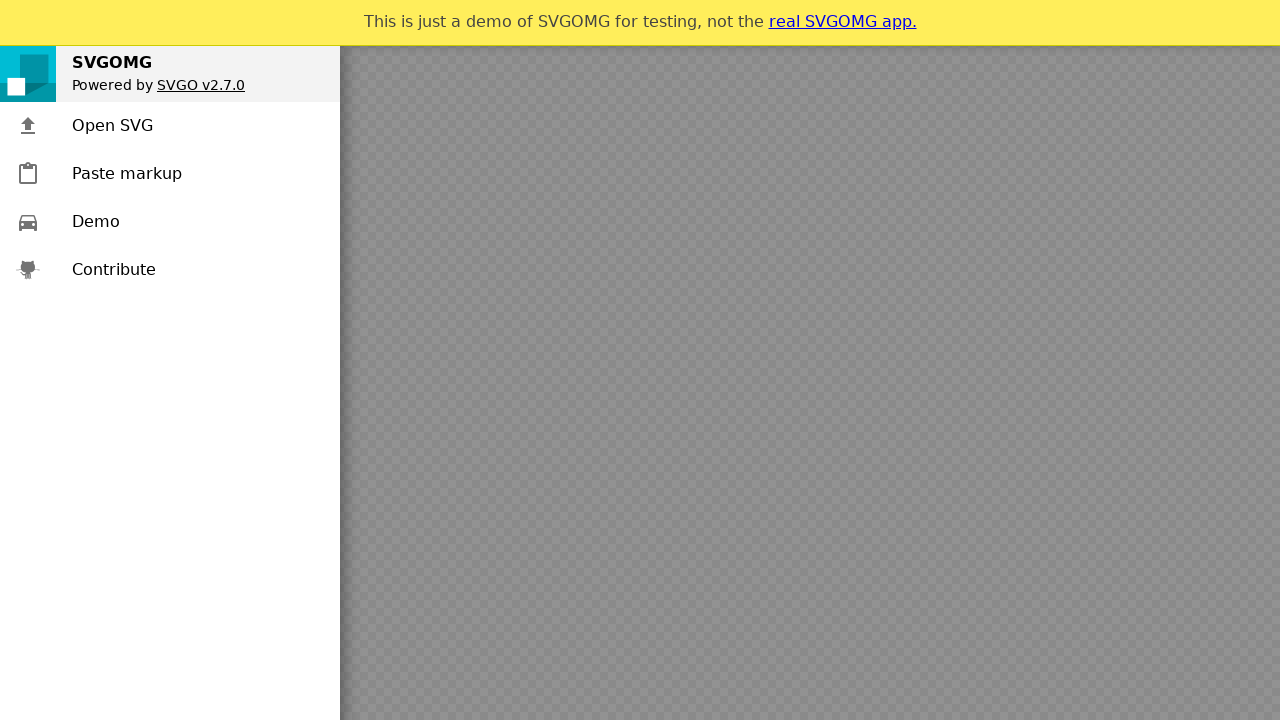

Clicked Demo menu item at (96, 222) on .menu-item >> text=Demo
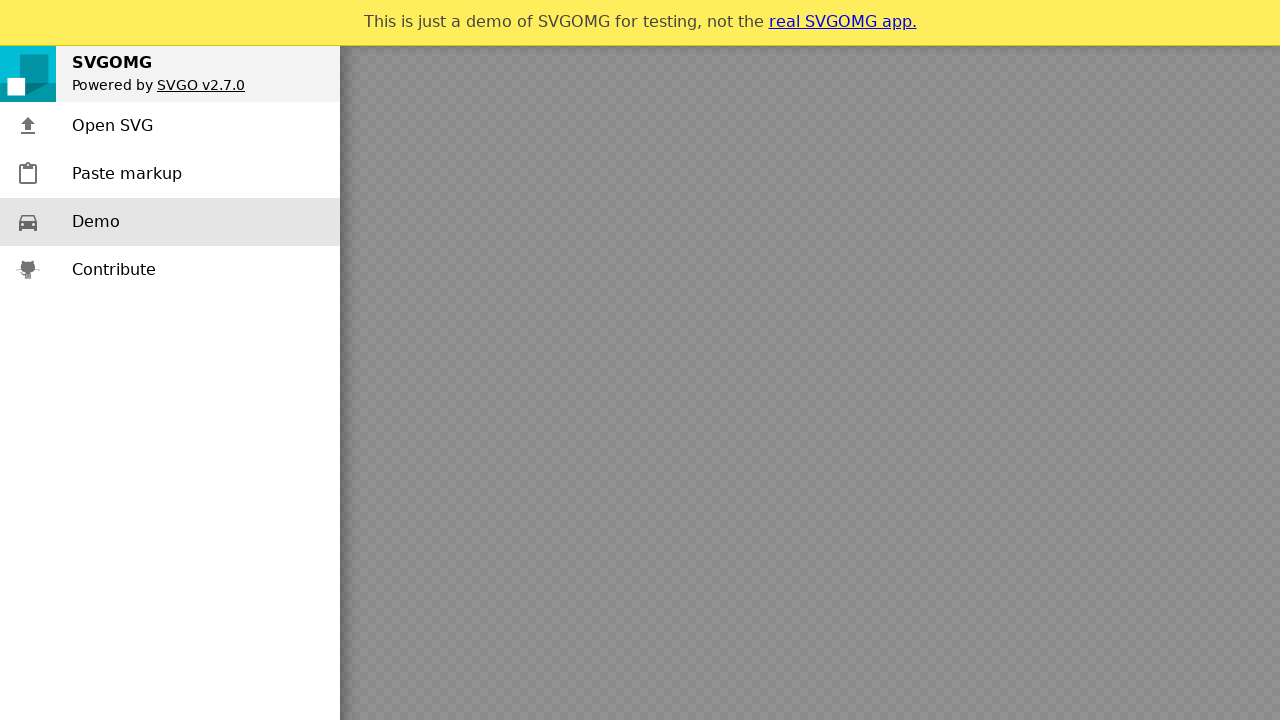

Clicked Show original setting to enable it at (1111, 199) on .setting-item-toggle >> text=Show original
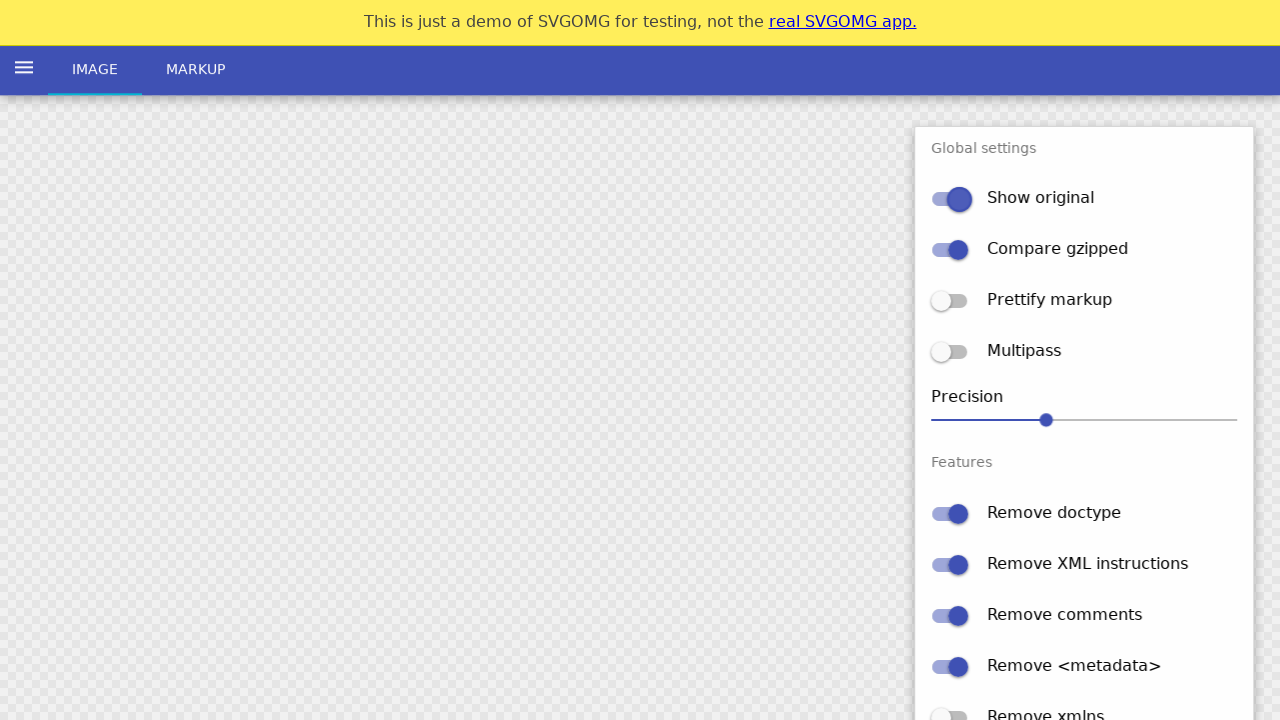

Verified Show original setting is checked
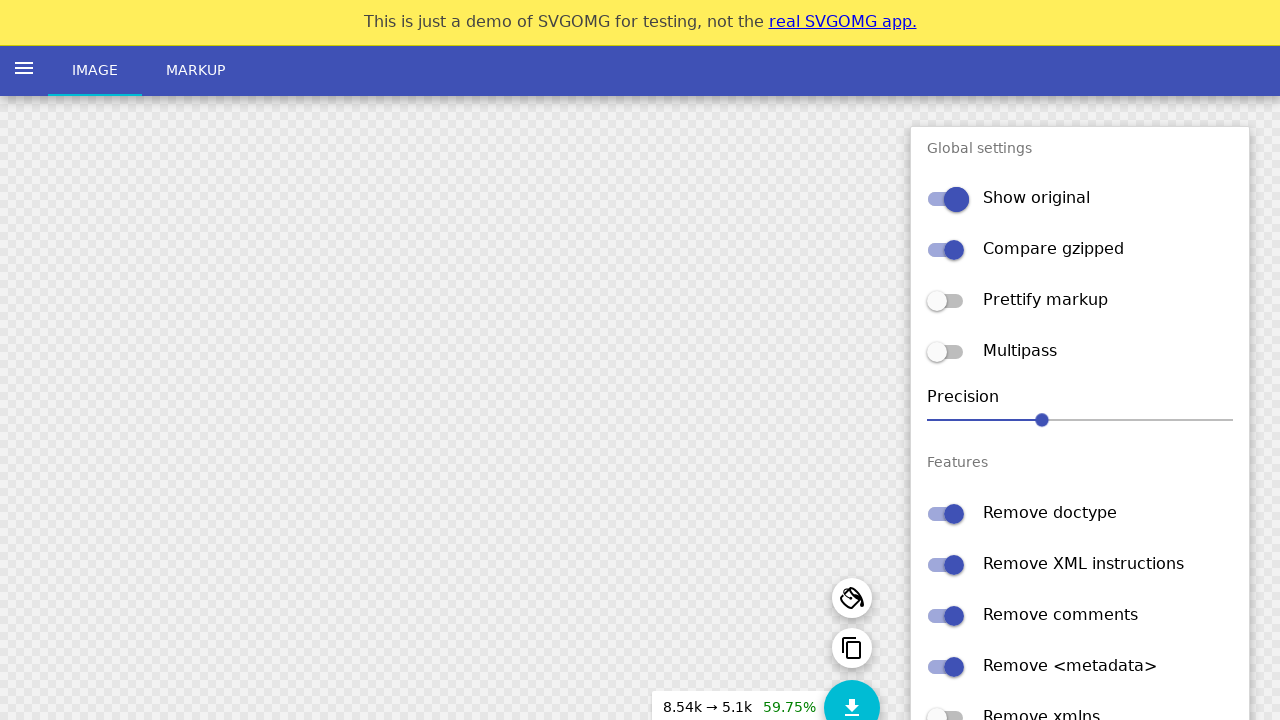

Clicked Reset all button to reset all settings at (1181, 700) on button >> text=Reset all
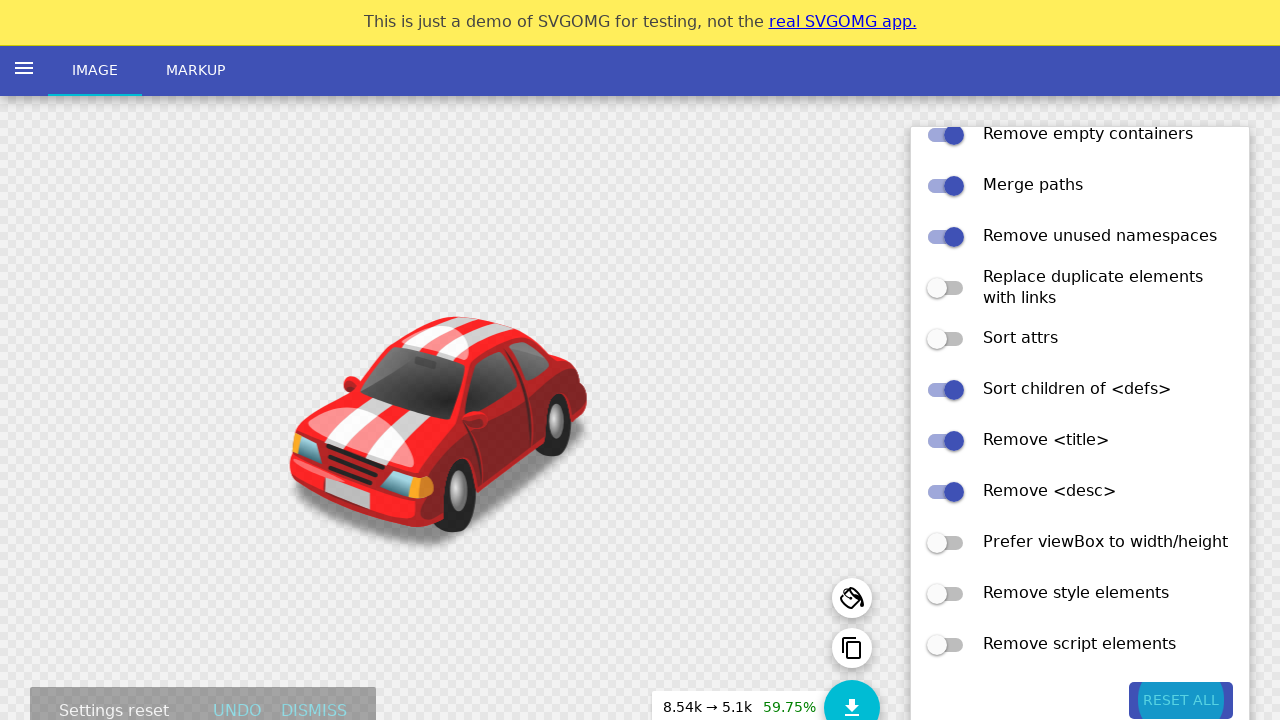

Verified Show original setting is unchecked after reset
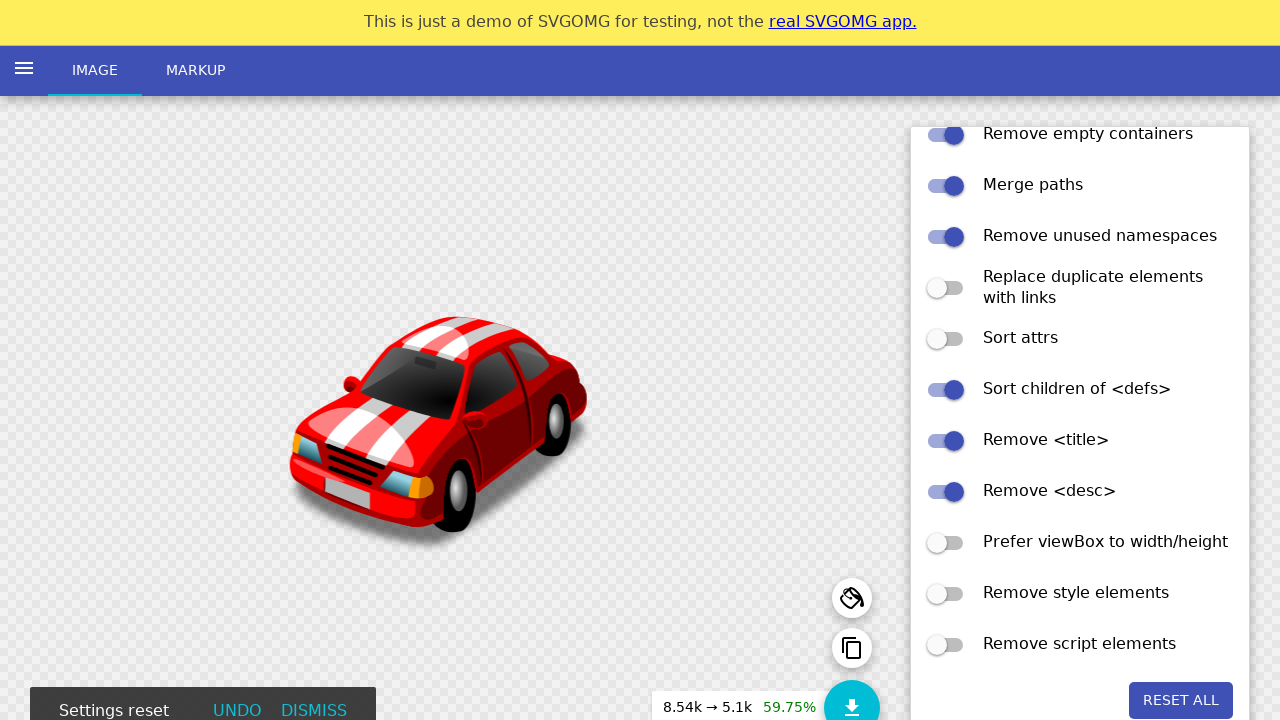

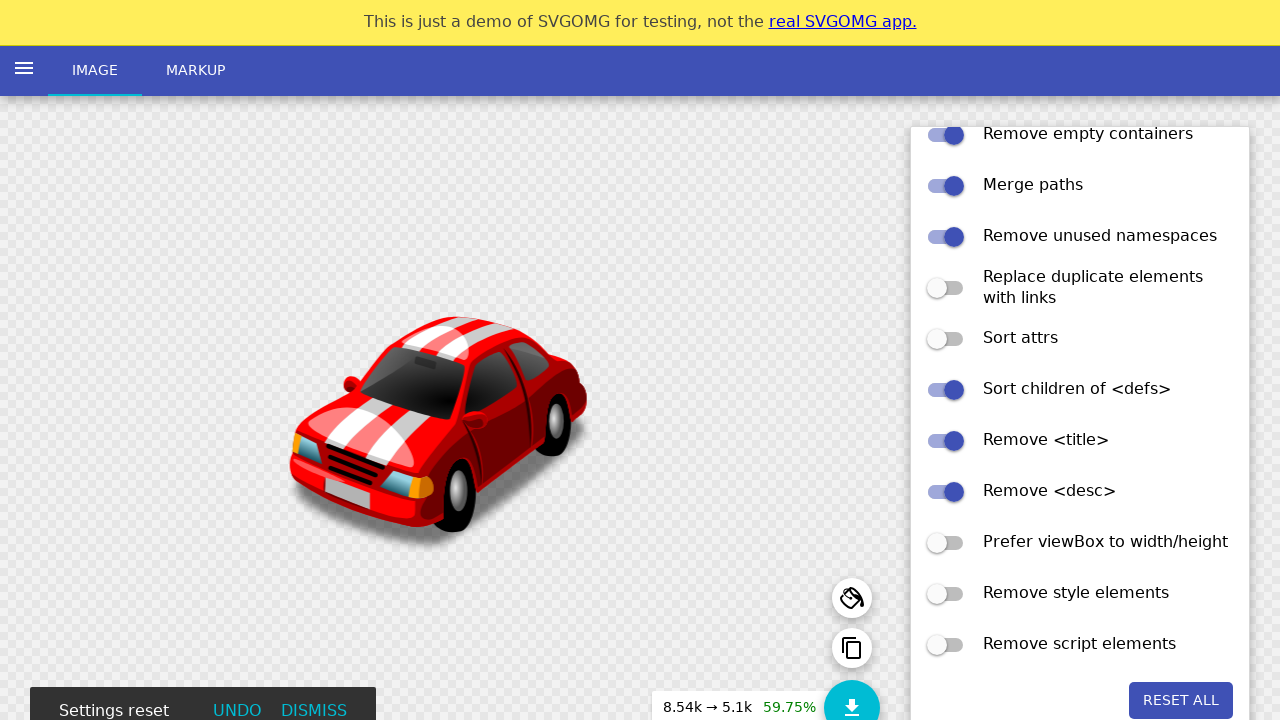